Tests clicking a button that triggers an informational JavaScript alert and accepts it

Starting URL: https://demoqa.com/alerts

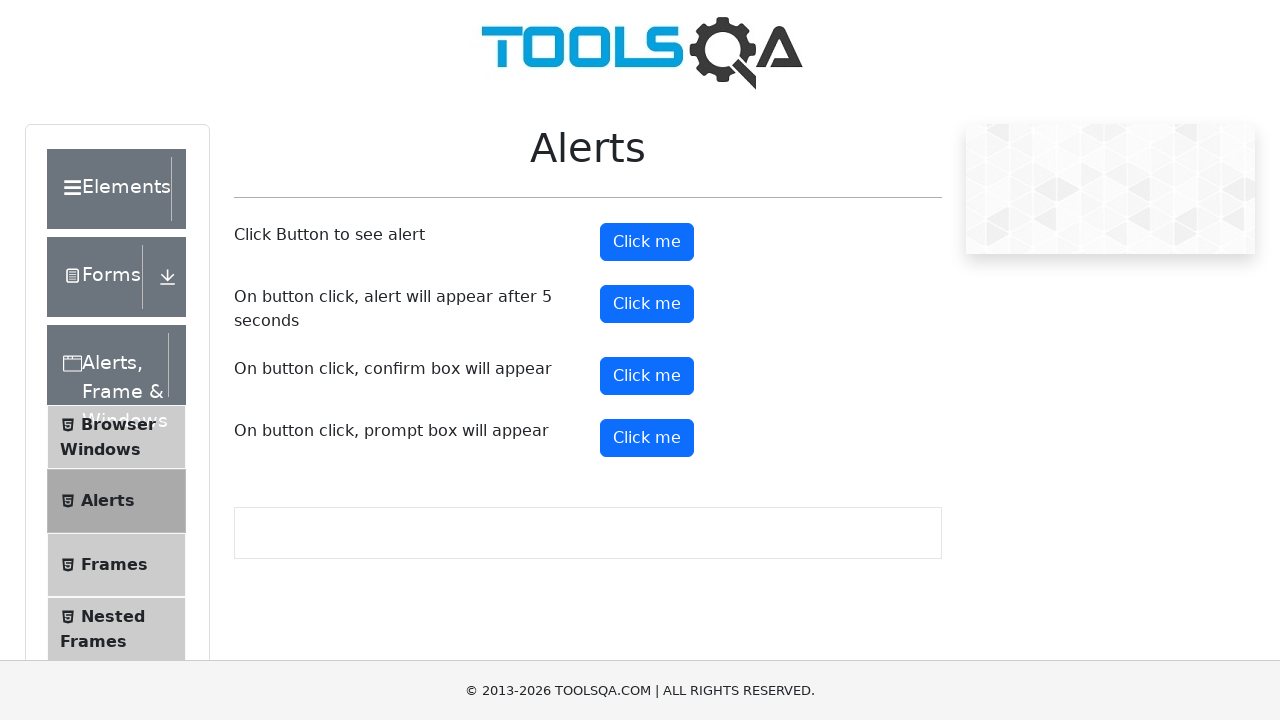

Navigated to https://demoqa.com/alerts
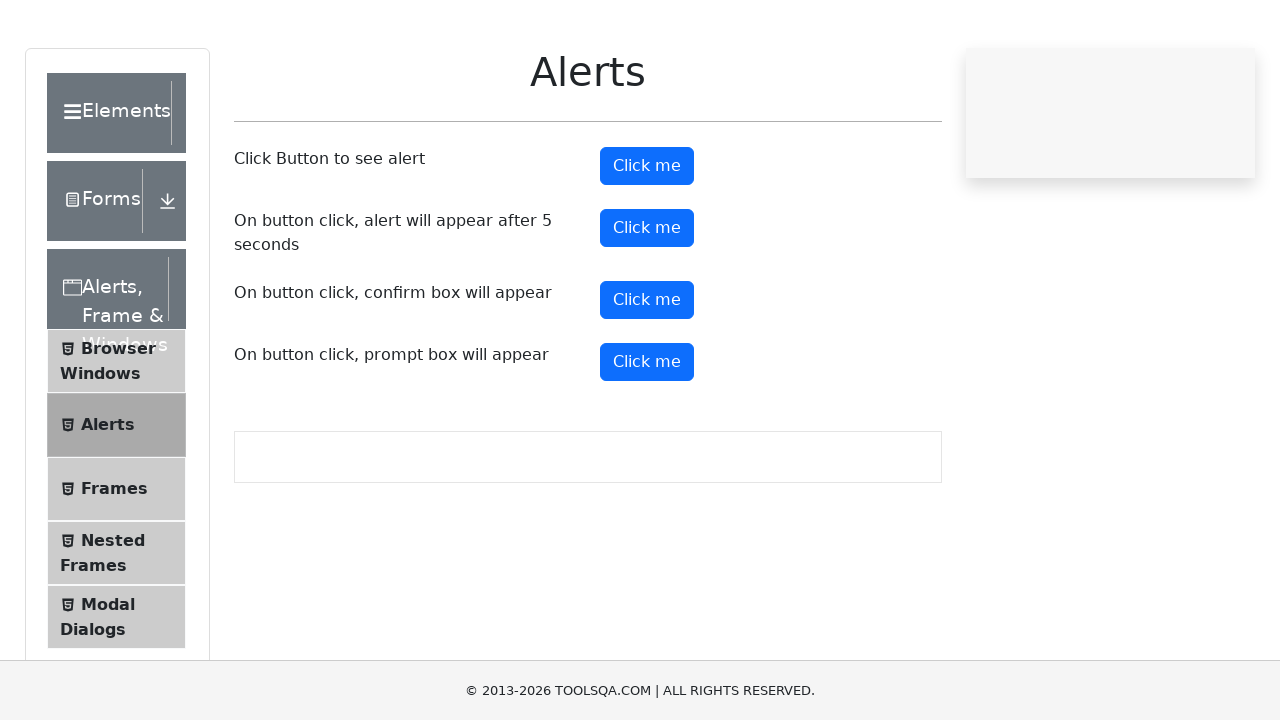

Clicked the informational alert button at (647, 242) on button#alertButton
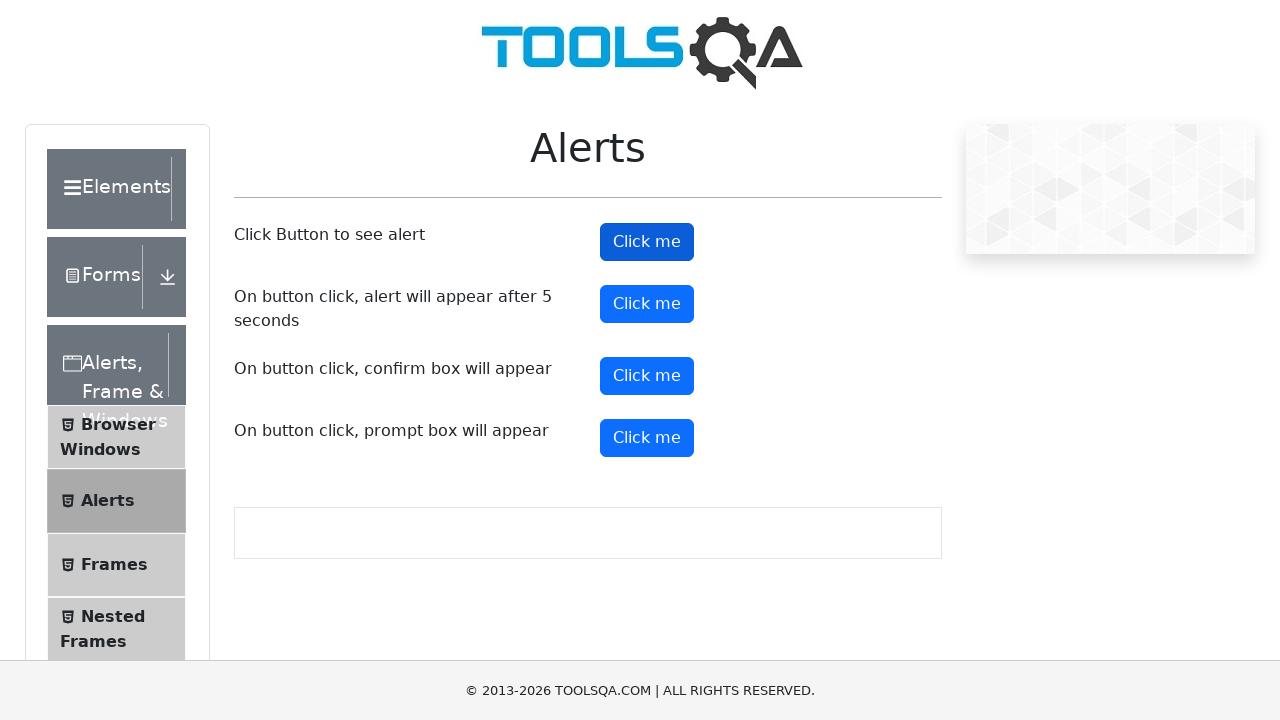

Set up dialog handler to accept alerts
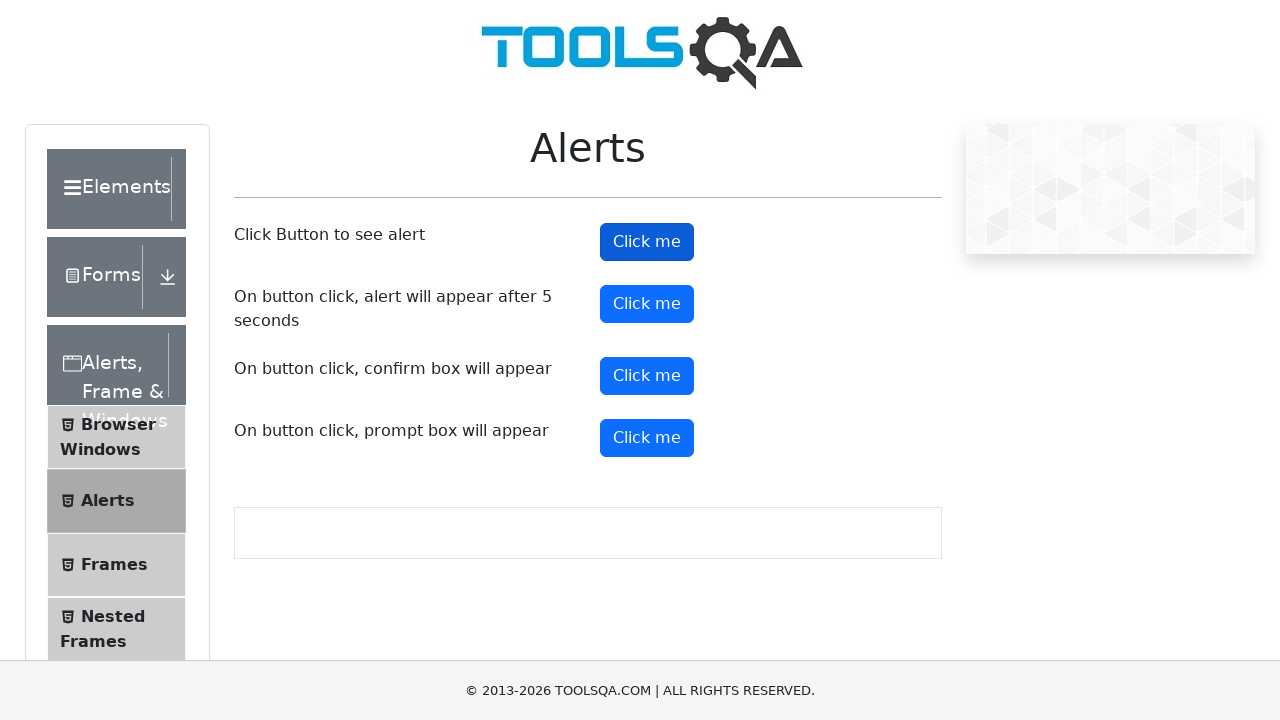

Clicked the alert button and accepted the JavaScript alert at (647, 242) on button#alertButton
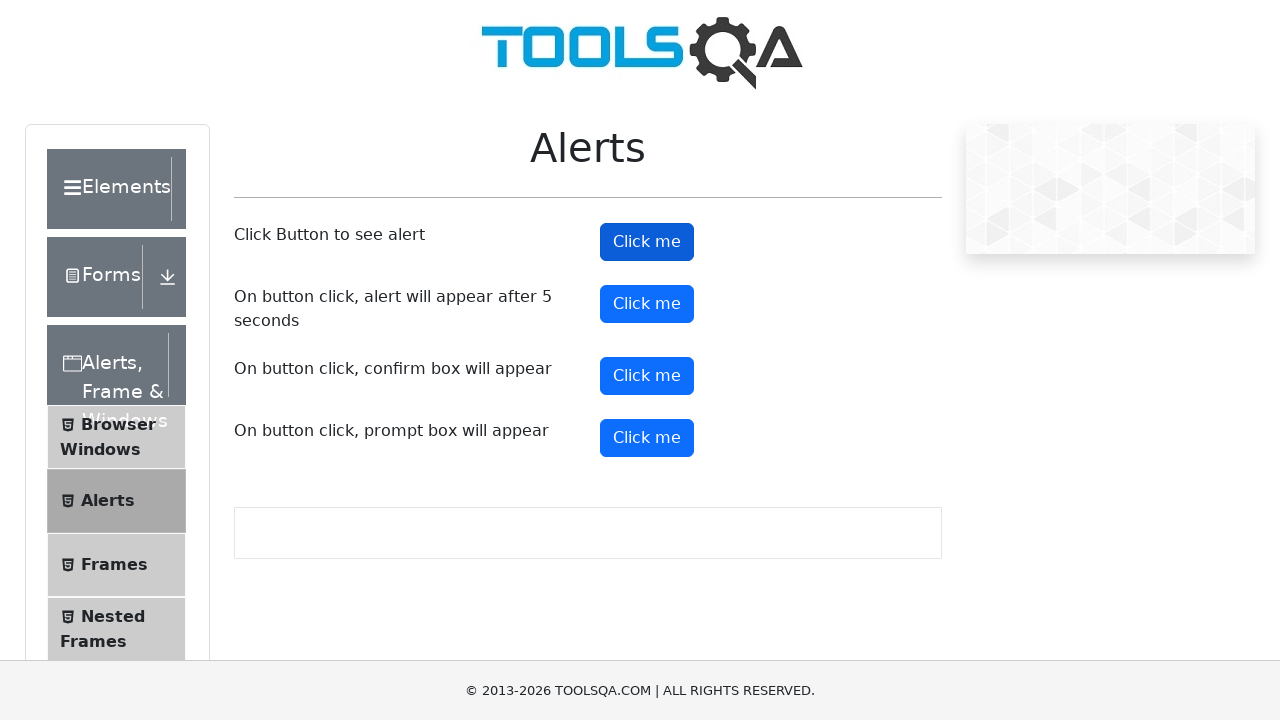

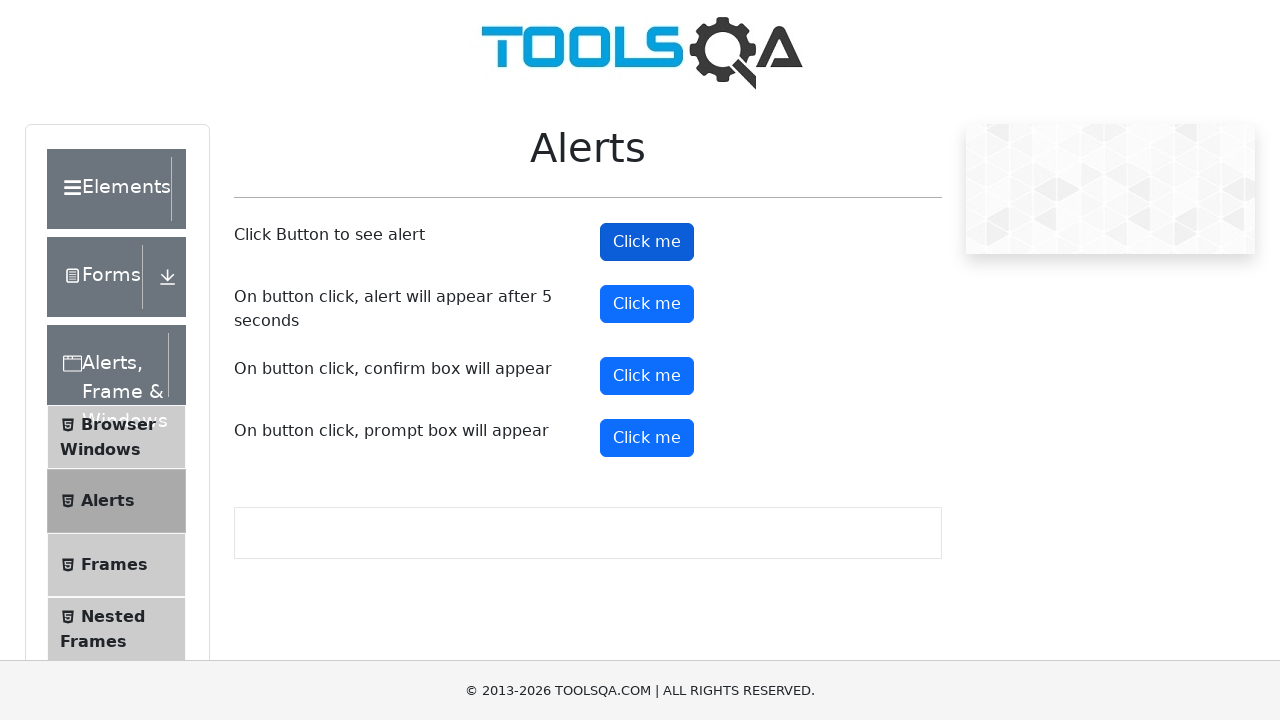